Tests the product review functionality by navigating to a product, clicking on reviews tab, selecting a rating, and submitting a review with author details

Starting URL: http://practice.automationtesting.in/

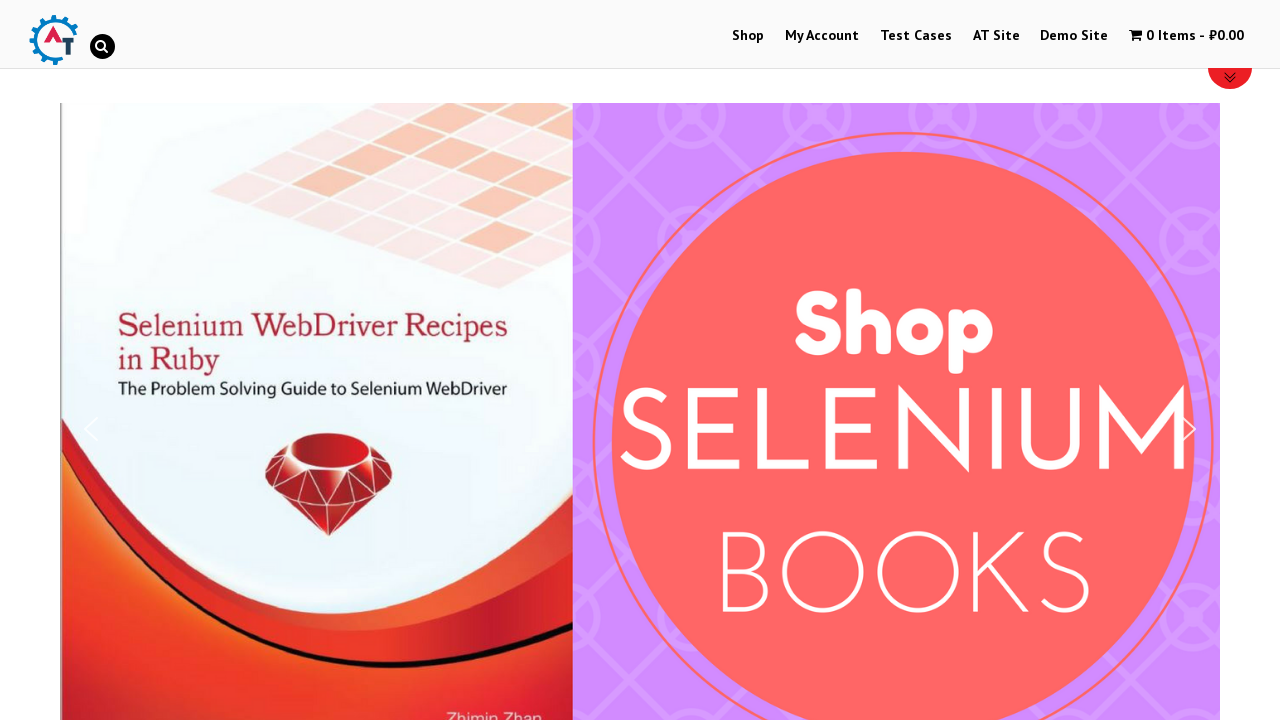

Scrolled down 600 pixels to view products
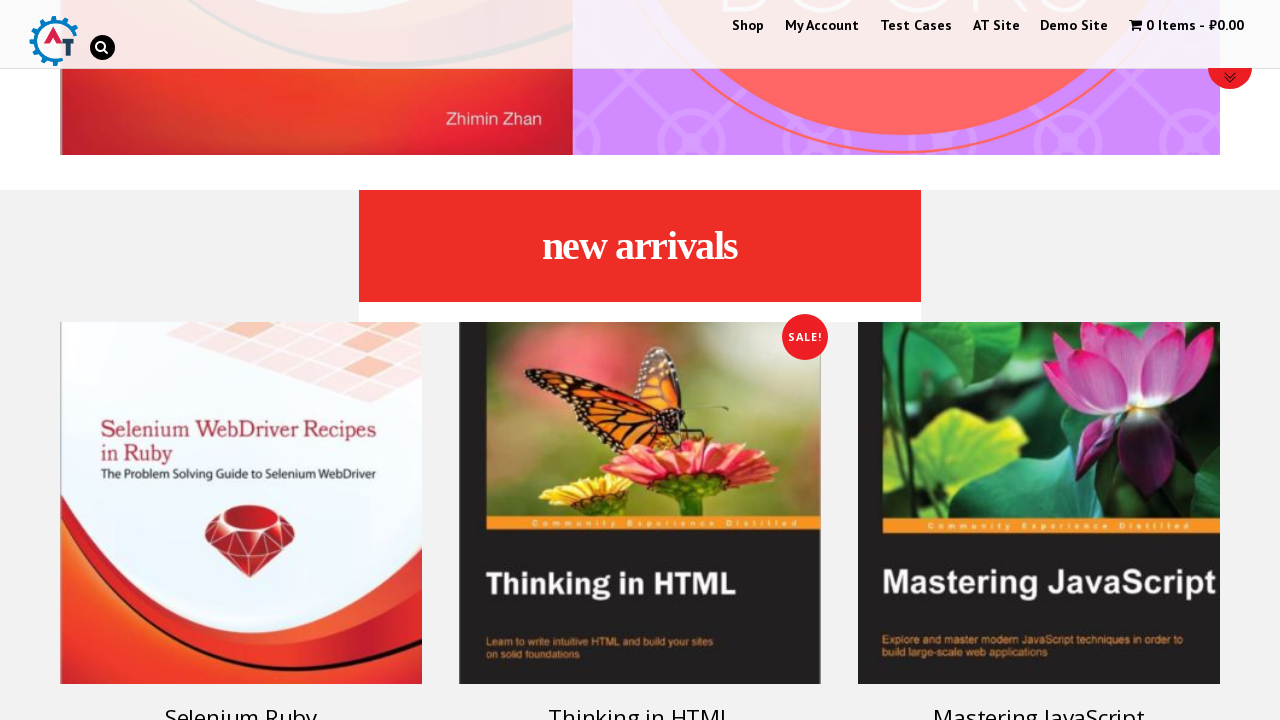

Clicked on the first product at (241, 503) on .themify_builder_row .attachment-shop_catalog
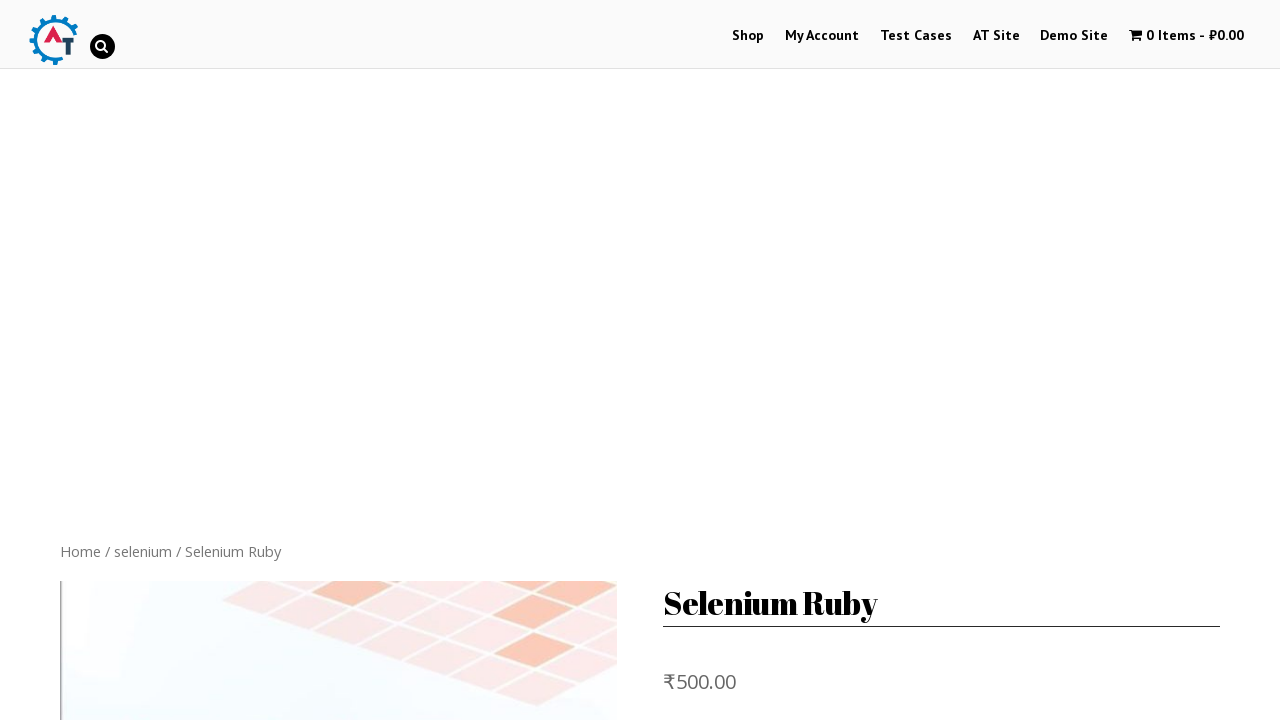

Clicked on Reviews tab at (309, 360) on a[href="#tab-reviews"]
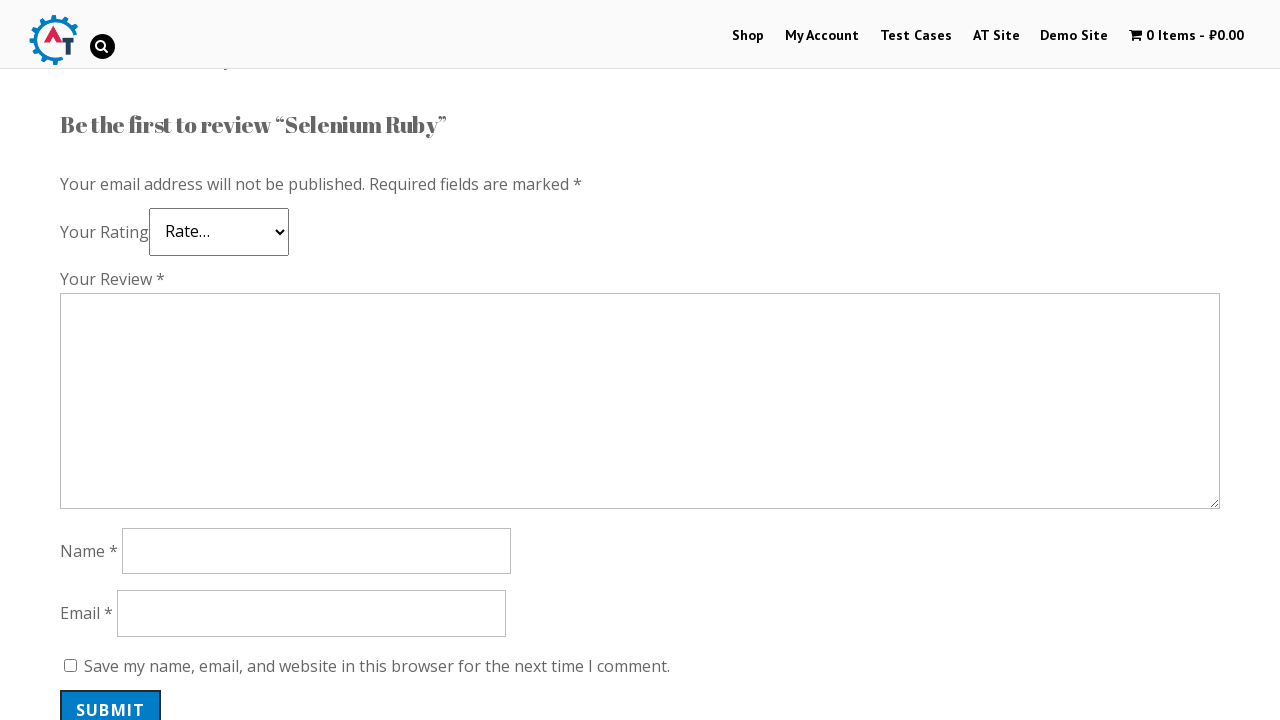

Selected 5-star rating at (132, 244) on .star-5
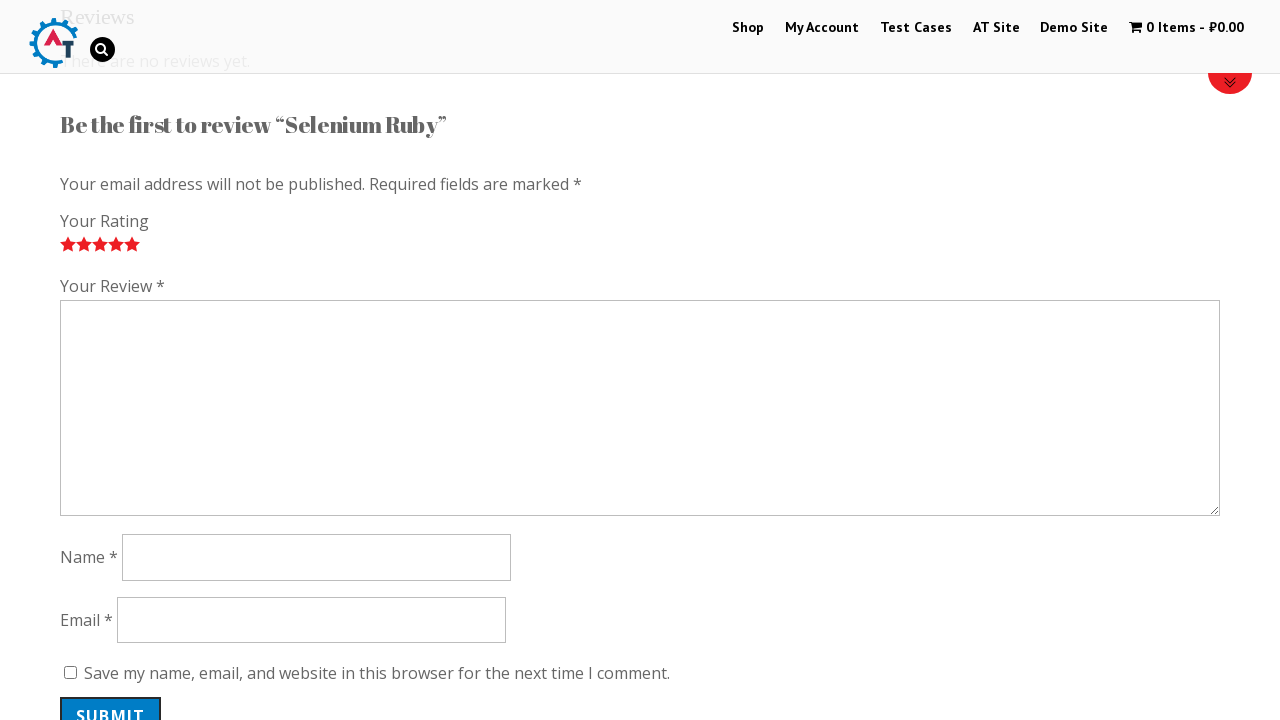

Filled review comment with 'Nice book!' on textarea[name="comment"]
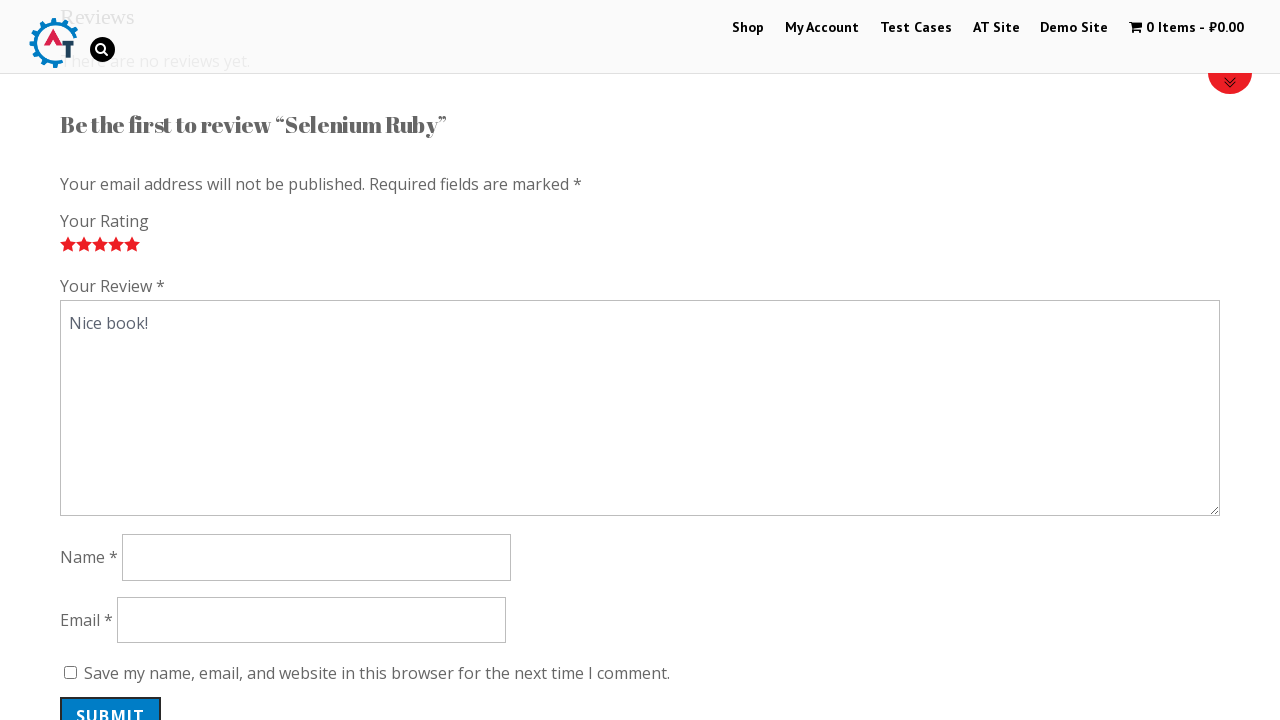

Filled reviewer name with 'TestUser456' on input[name="author"]
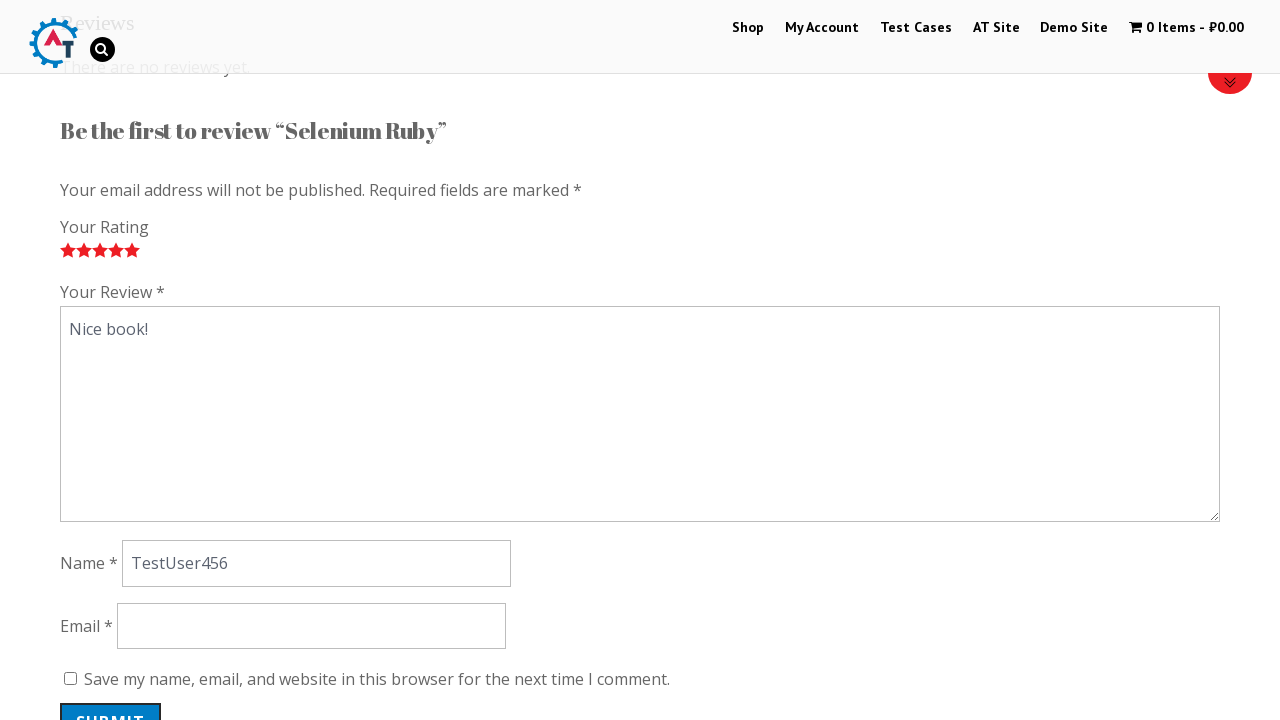

Filled reviewer email with 'testuser456@example.com' on input[name="email"]
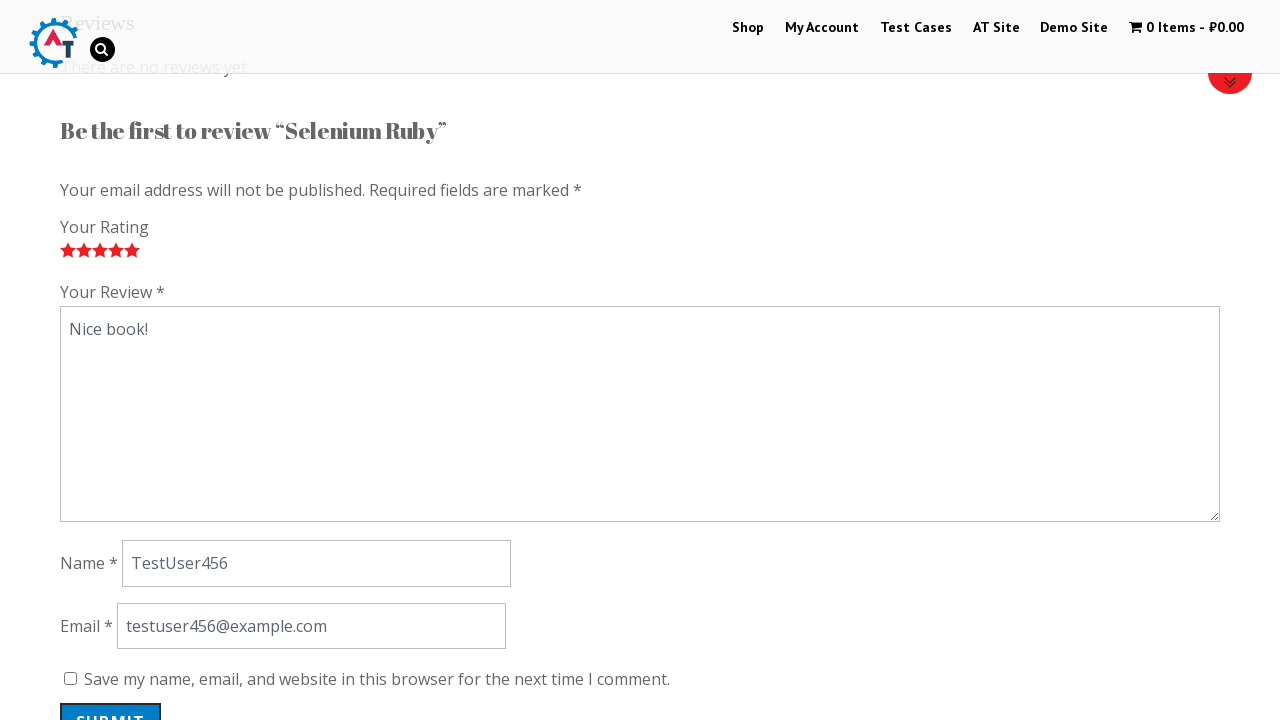

Submitted the product review at (111, 700) on input[name="submit"]
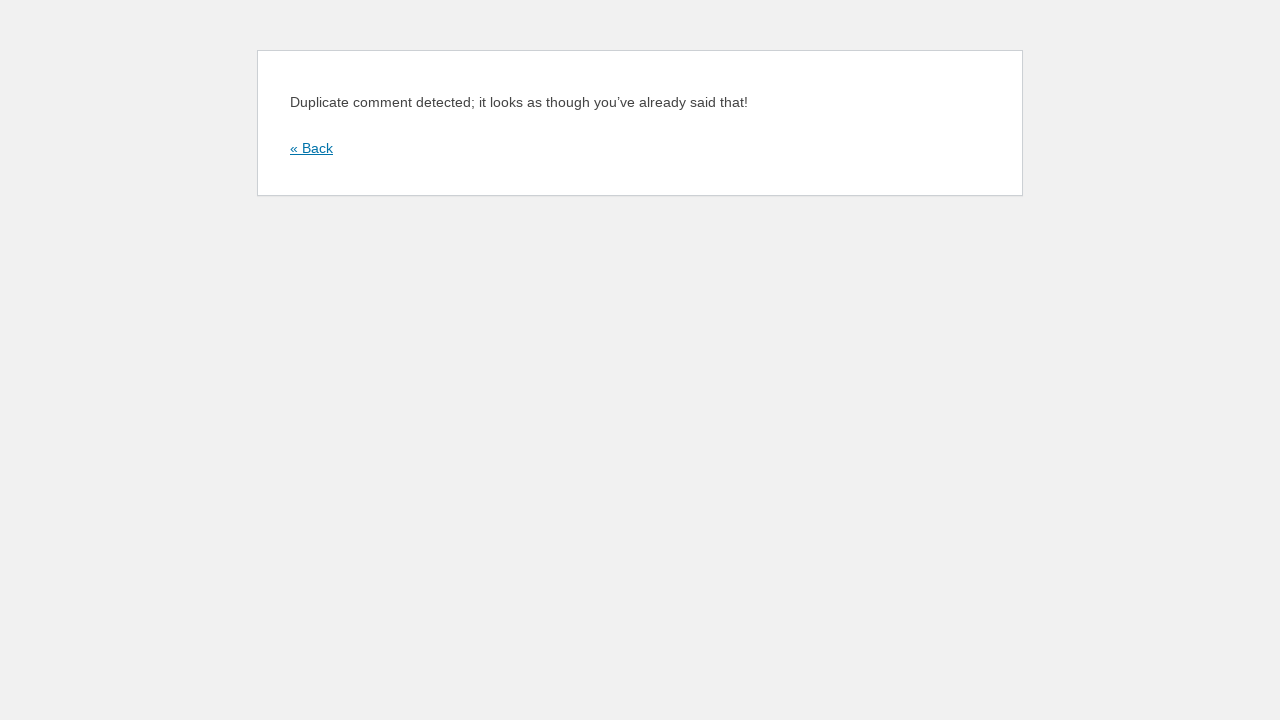

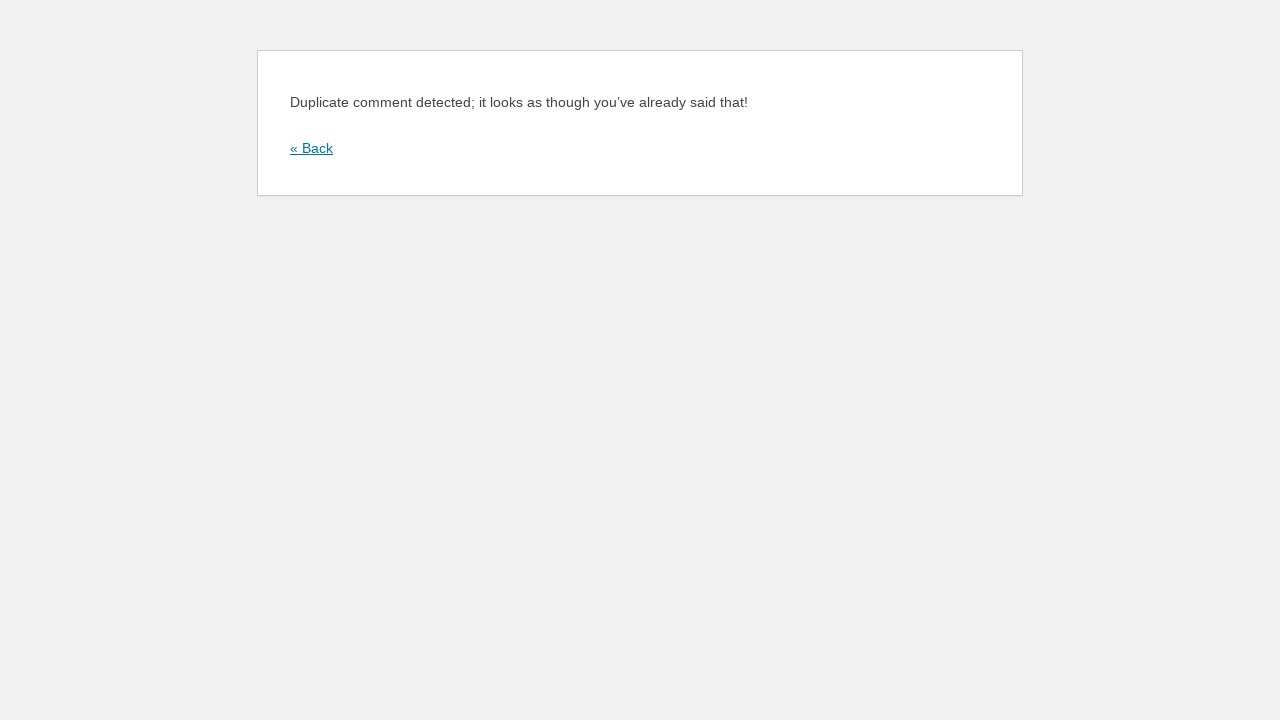